Verifies that clicking the Blog link navigates to the blog page with correct title

Starting URL: https://www.selenium.dev/

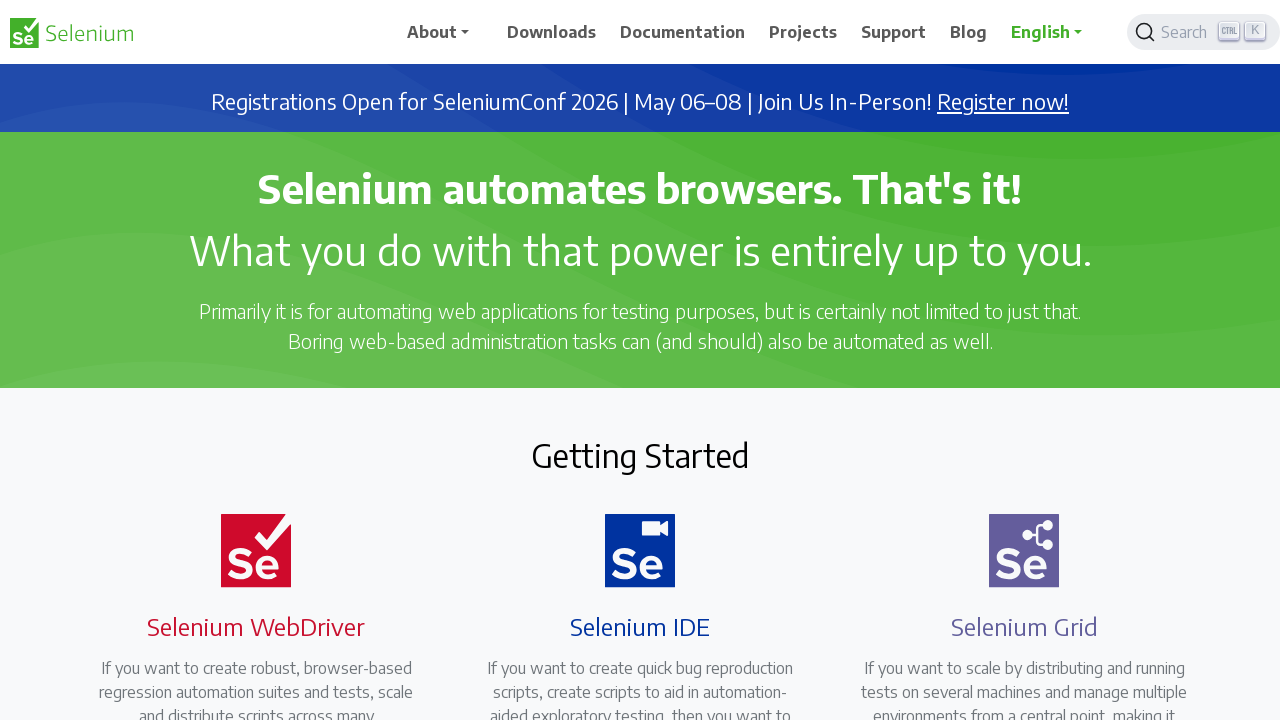

Clicked Blog link at (969, 32) on span:text('Blog')
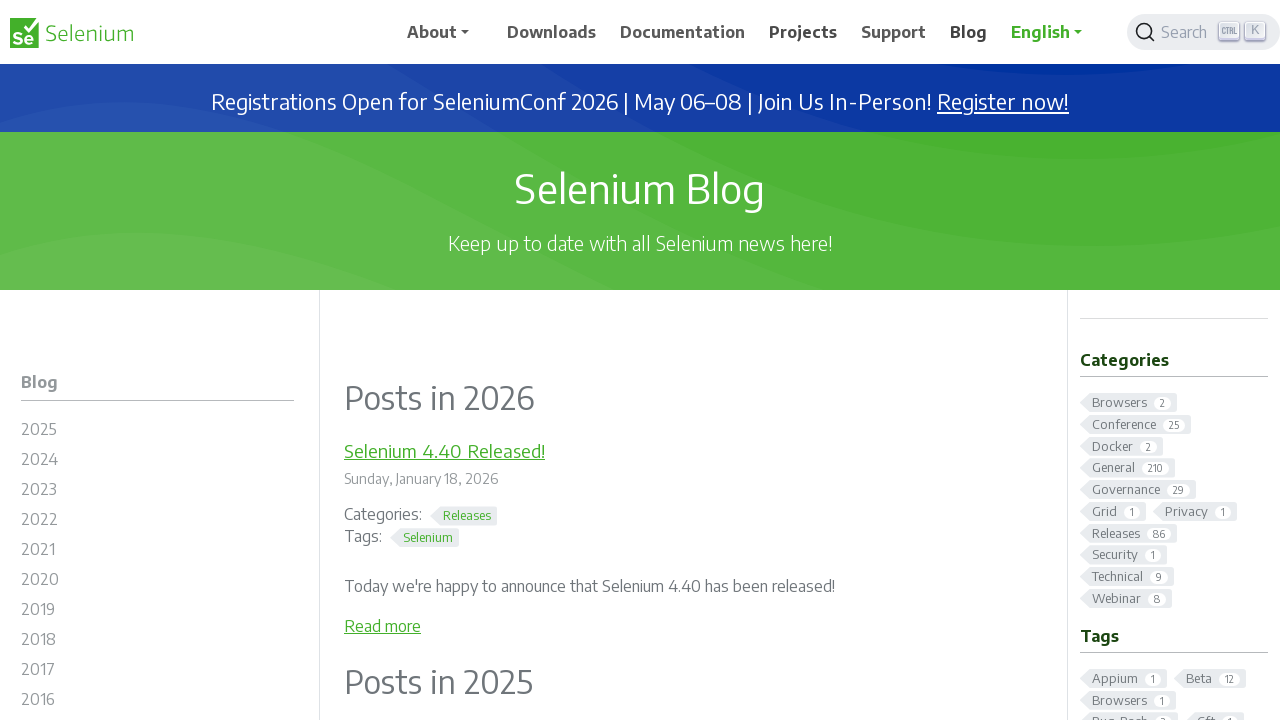

Blog page loaded with correct title 'Blog | Selenium'
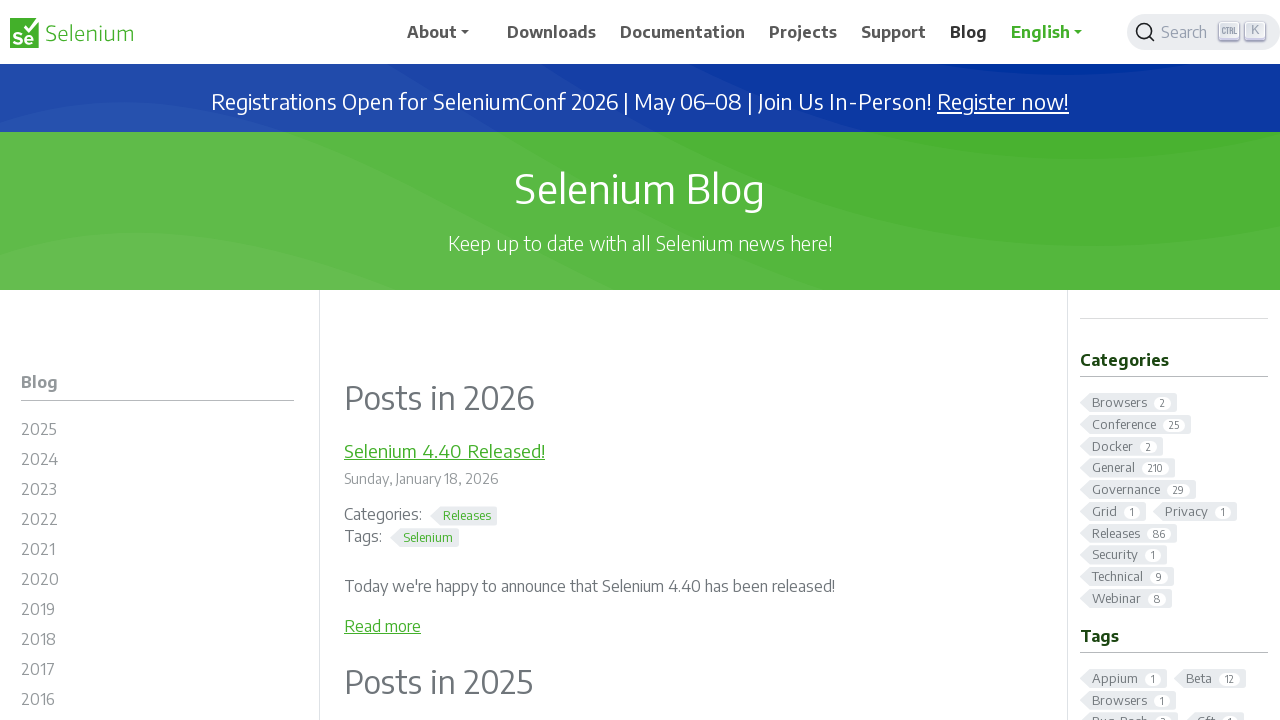

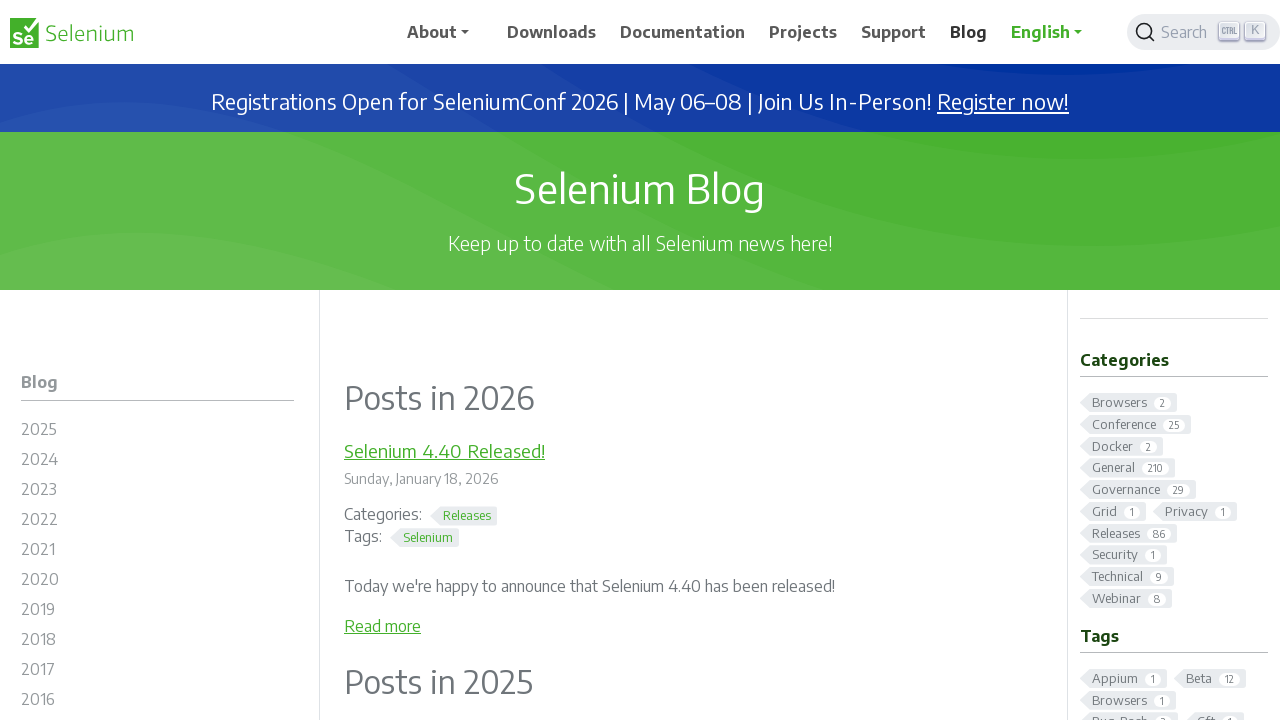